Tests sidebar navigation on the Demoblaze demo site by clicking through product categories (Phones, Laptops, Monitors) and selecting products from each category, then returning to home.

Starting URL: https://www.demoblaze.com/index.html

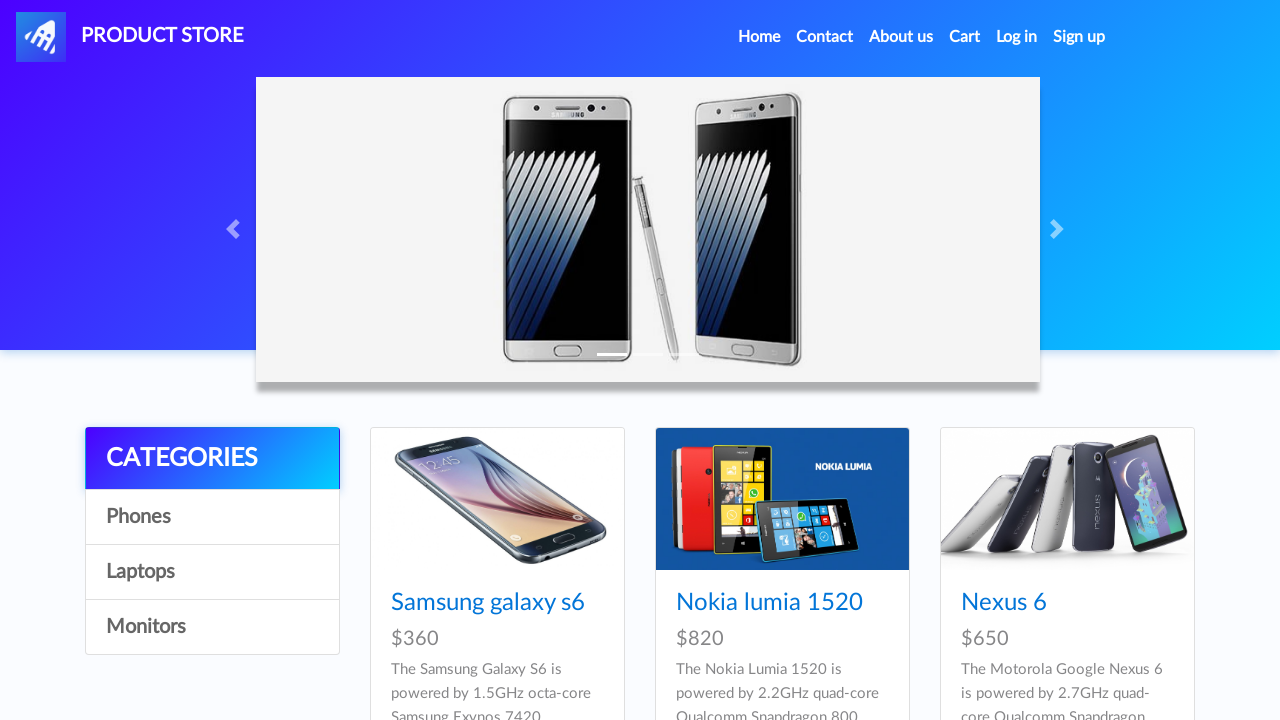

Clicked Phones category (first click) at (212, 517) on #itemc
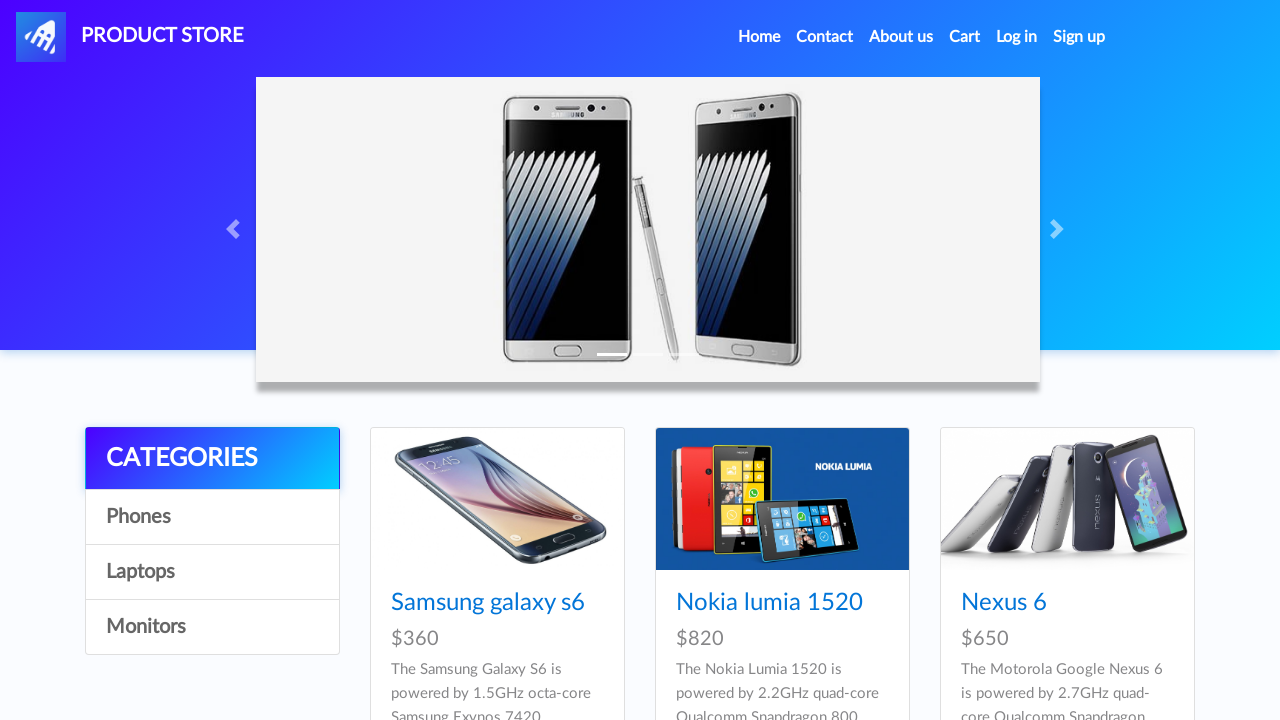

Clicked Phones category (second click) at (212, 517) on #itemc
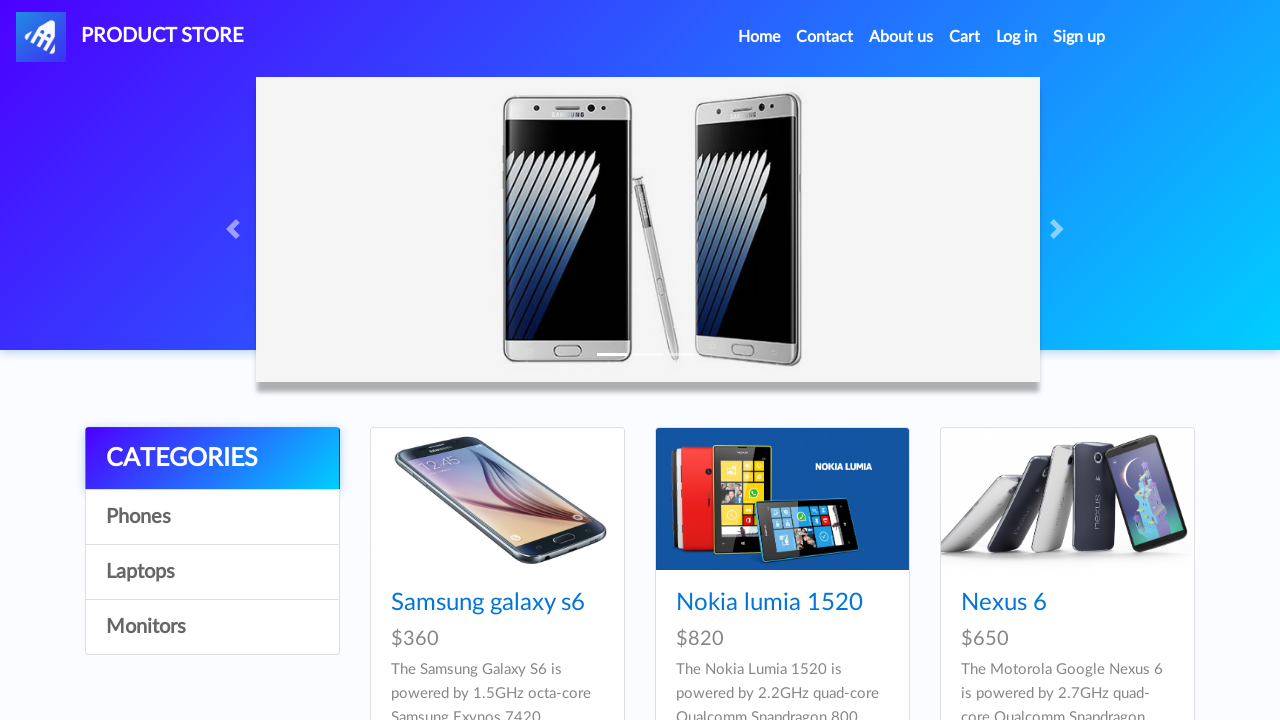

Clicked Sony Xperia Z5 product at (1037, 361) on text=Sony xperia z5
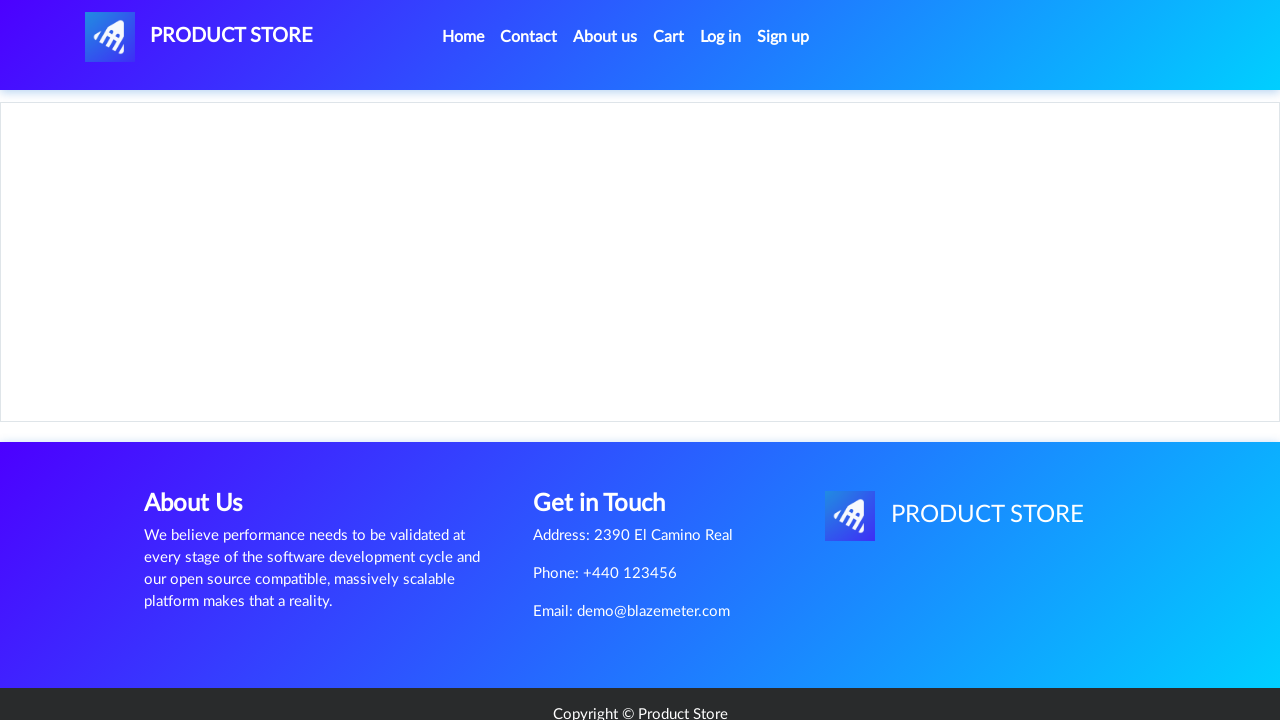

Clicked Home to return to main page at (463, 37) on .active > .nav-link
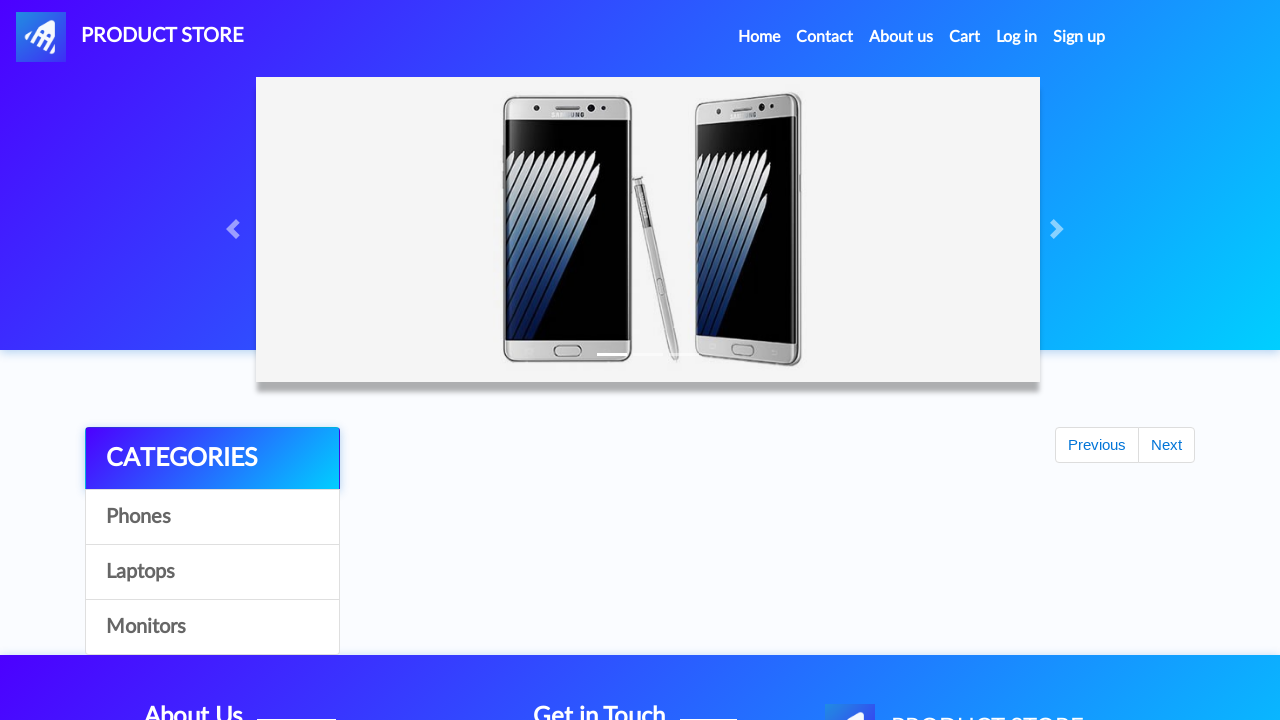

Clicked Laptops category at (212, 572) on text=Laptops
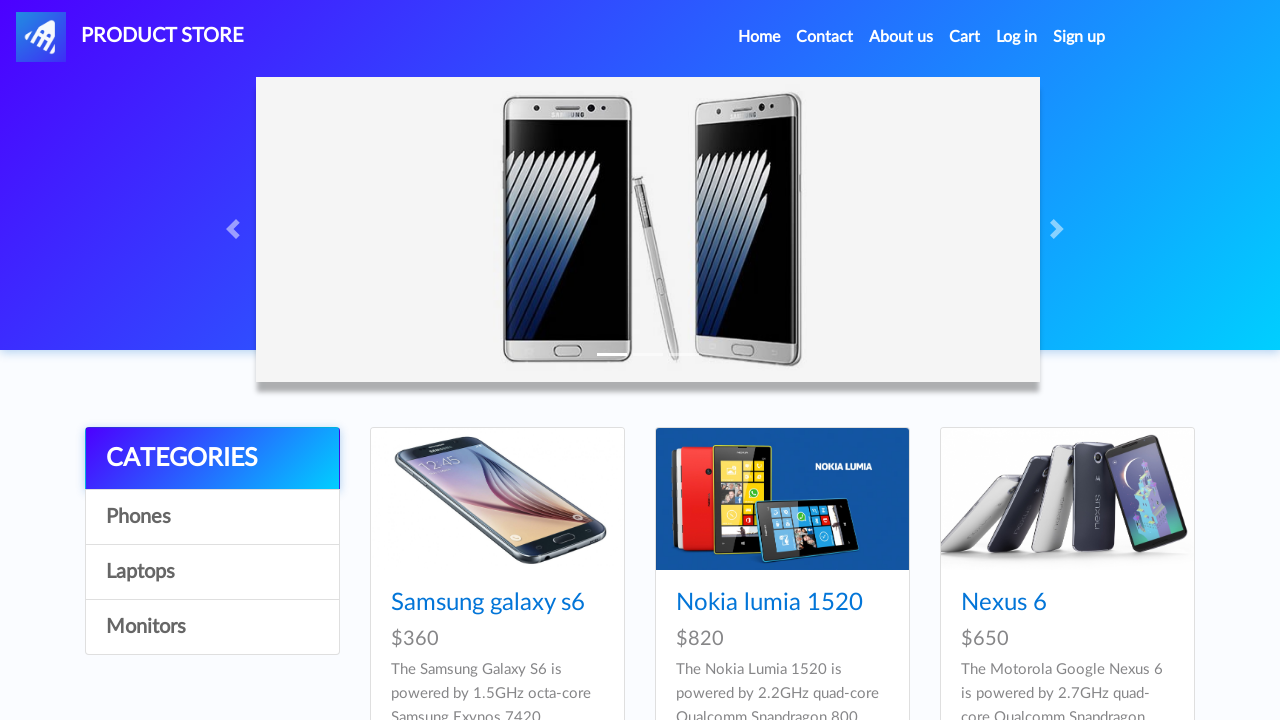

Clicked MacBook Pro product at (497, 683) on text=MacBook Pro
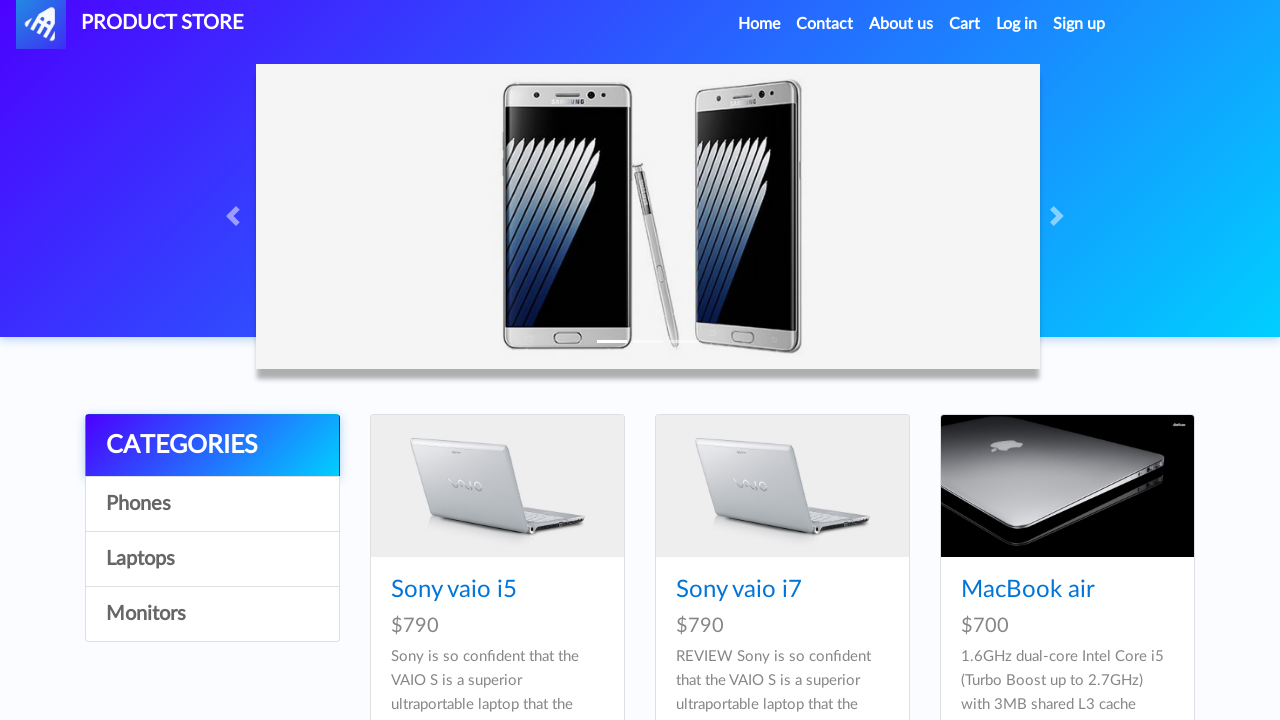

Clicked Home to return to main page at (759, 24) on .active > .nav-link
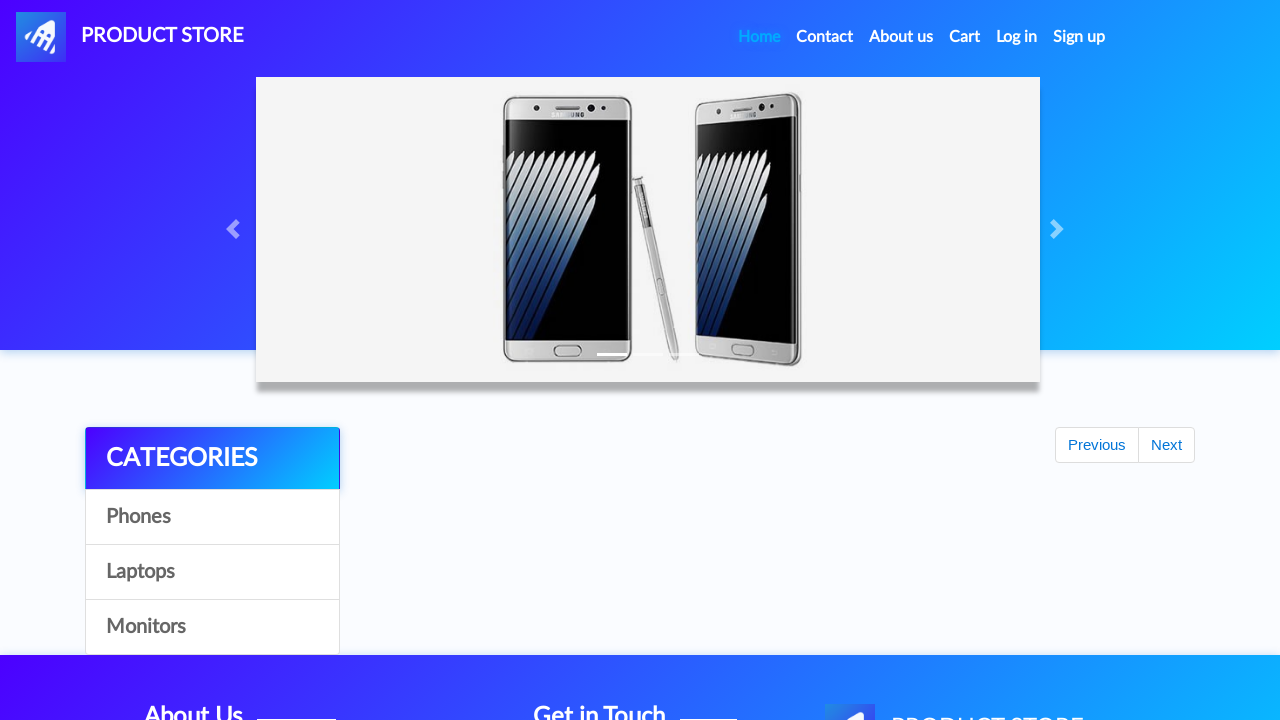

Clicked Monitors category at (212, 627) on text=Monitors
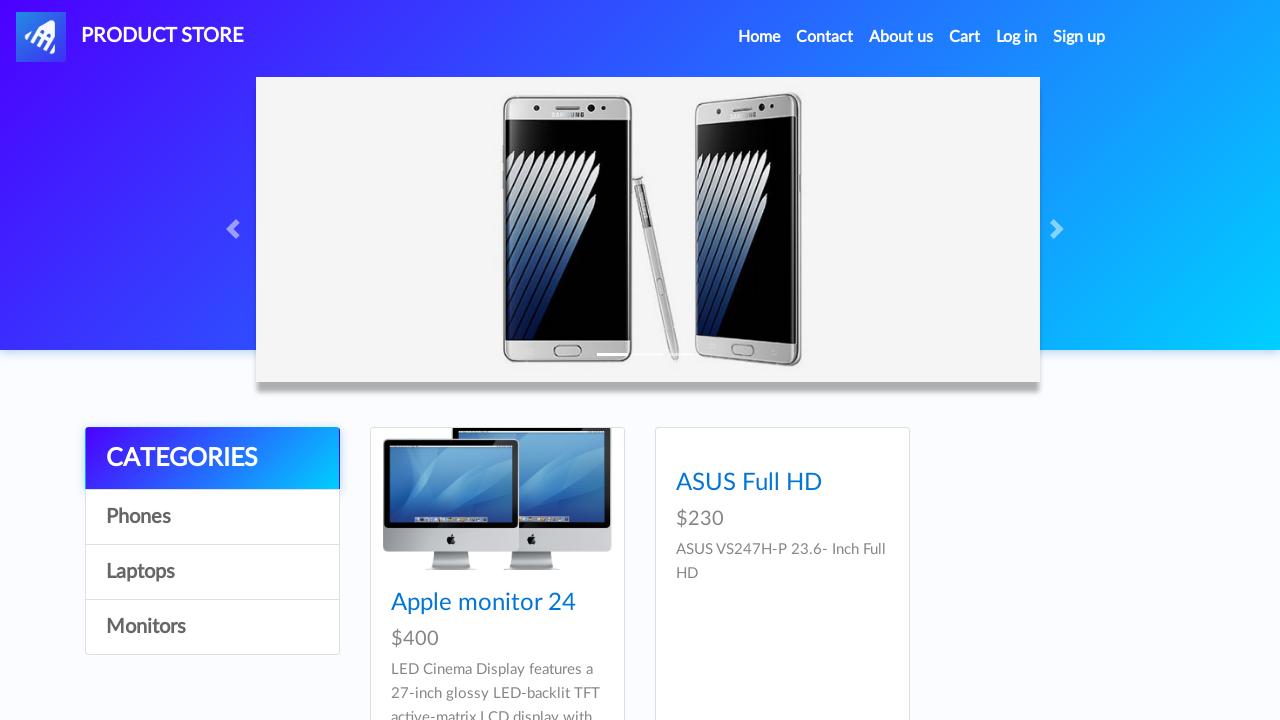

Clicked ASUS Full HD product at (749, 603) on text=ASUS Full HD
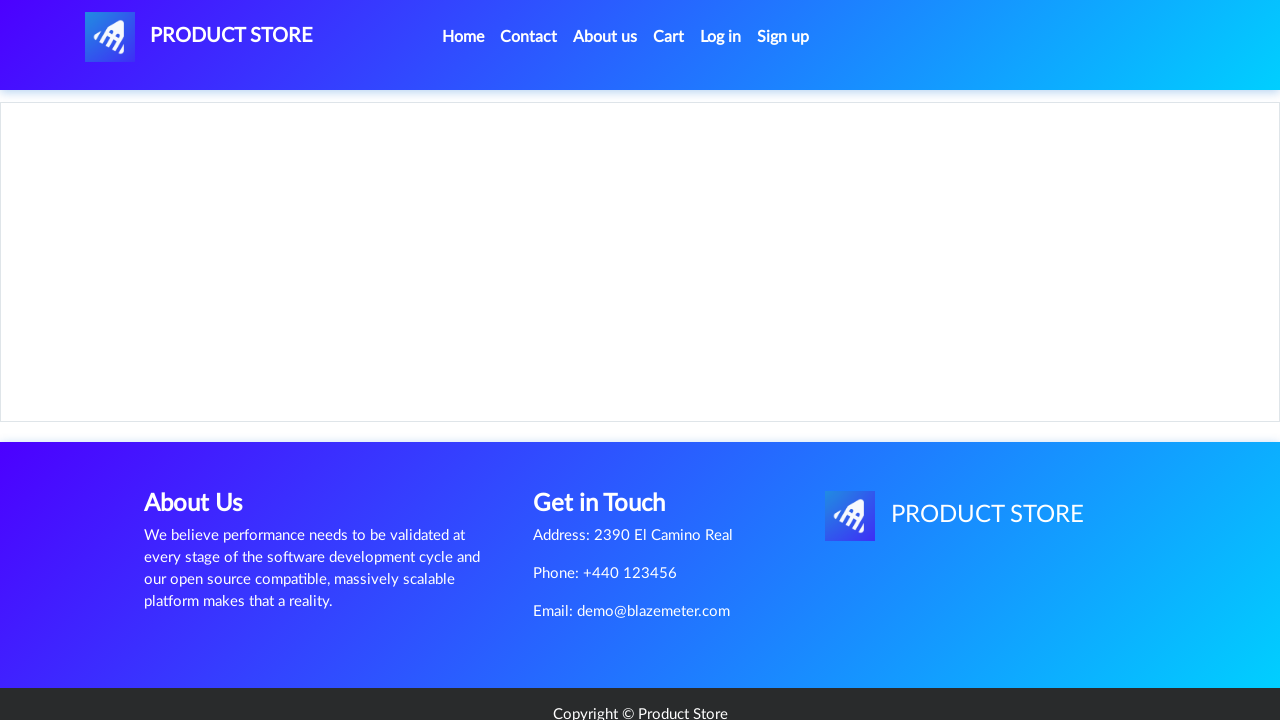

Clicked Home to return to main page at (463, 37) on .active > .nav-link
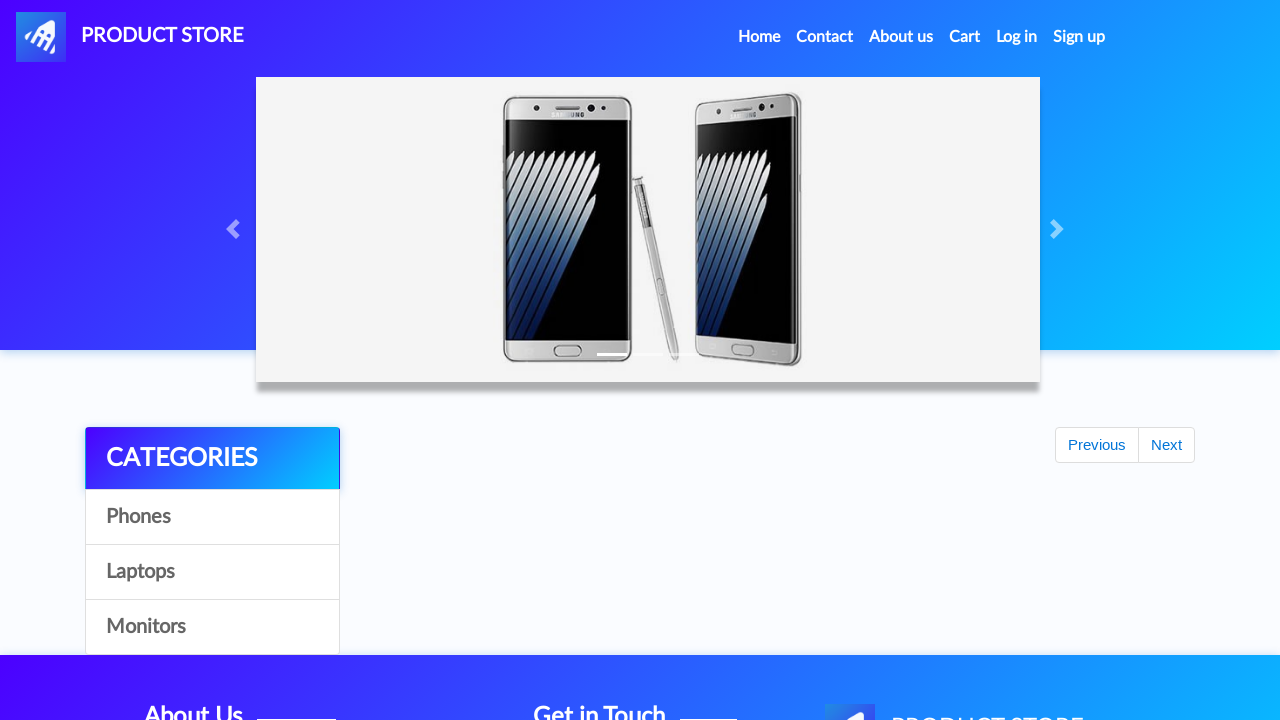

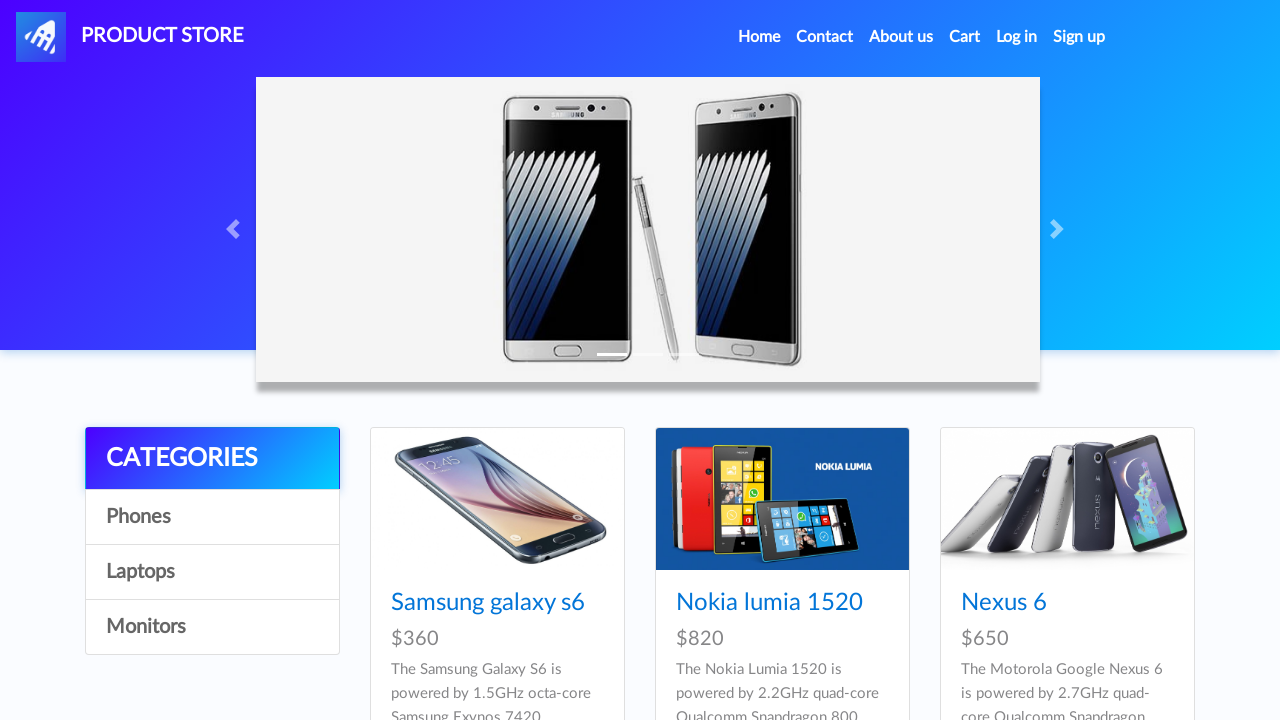